Tests drag and drop functionality by dragging an element to a droppable target area

Starting URL: https://testautomationpractice.blogspot.com/

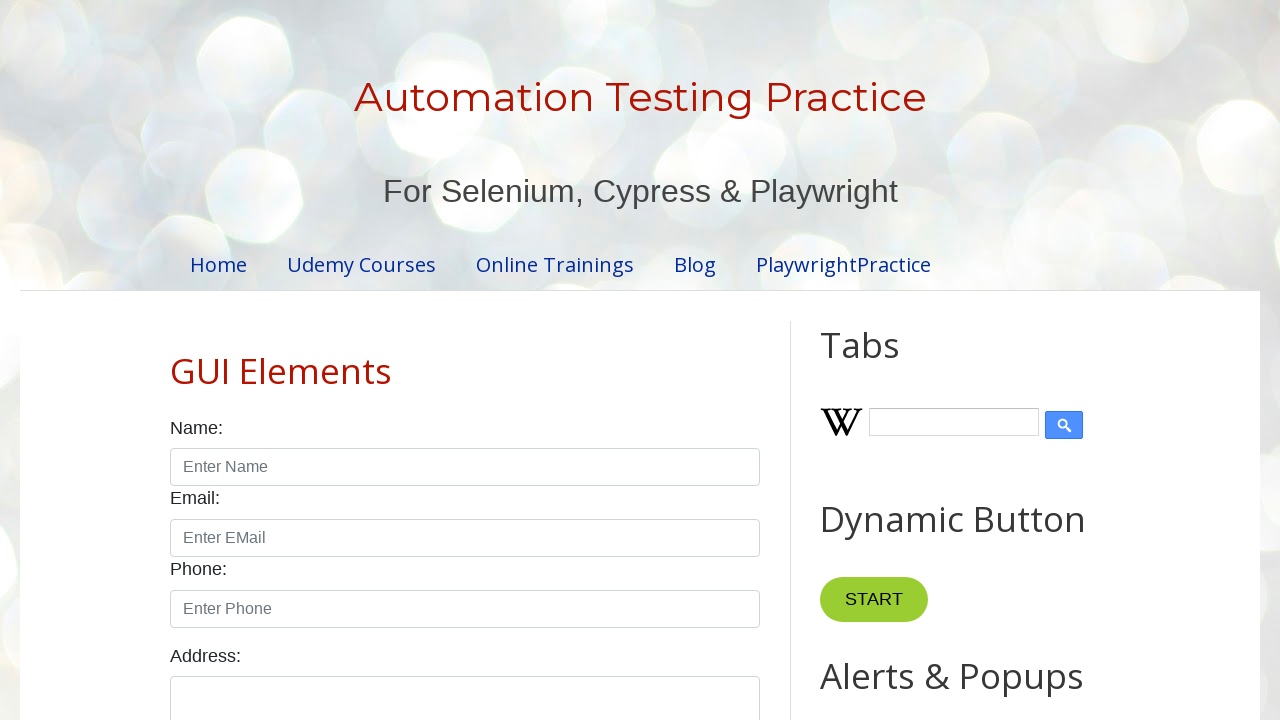

Located draggable element with id 'draggable'
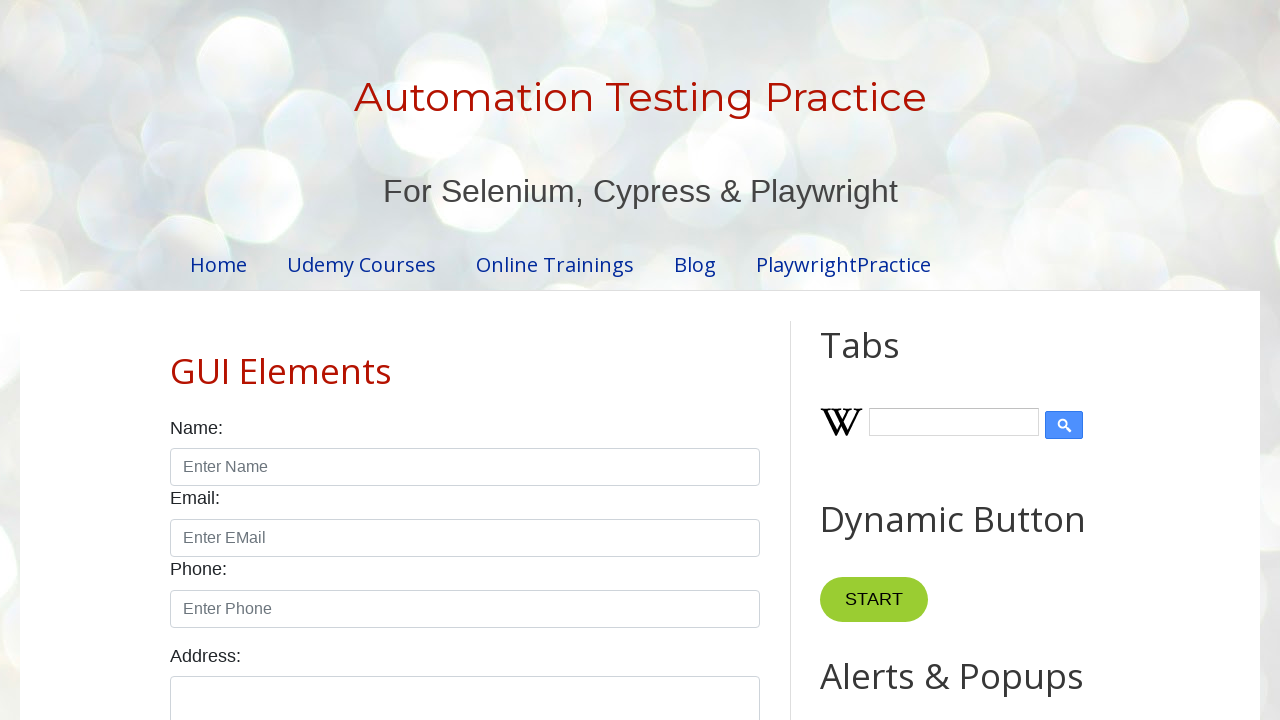

Located droppable element with id 'droppable'
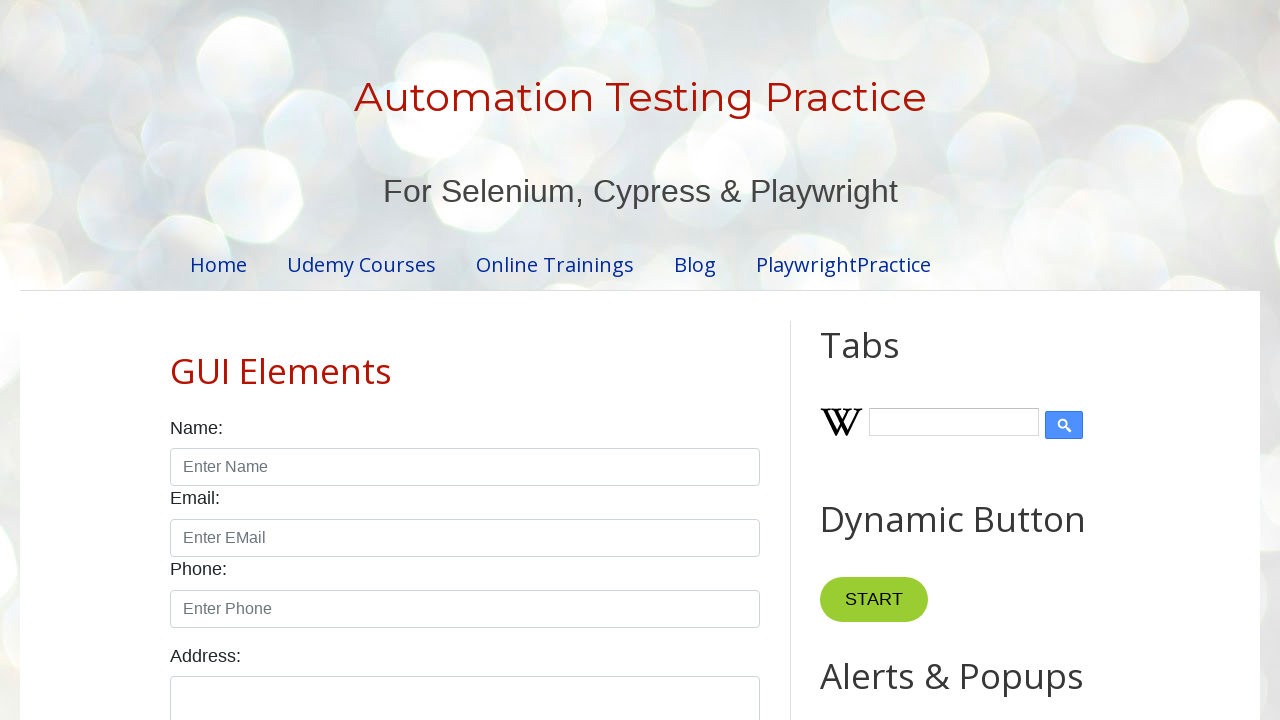

Successfully dragged element to droppable target area at (1015, 386)
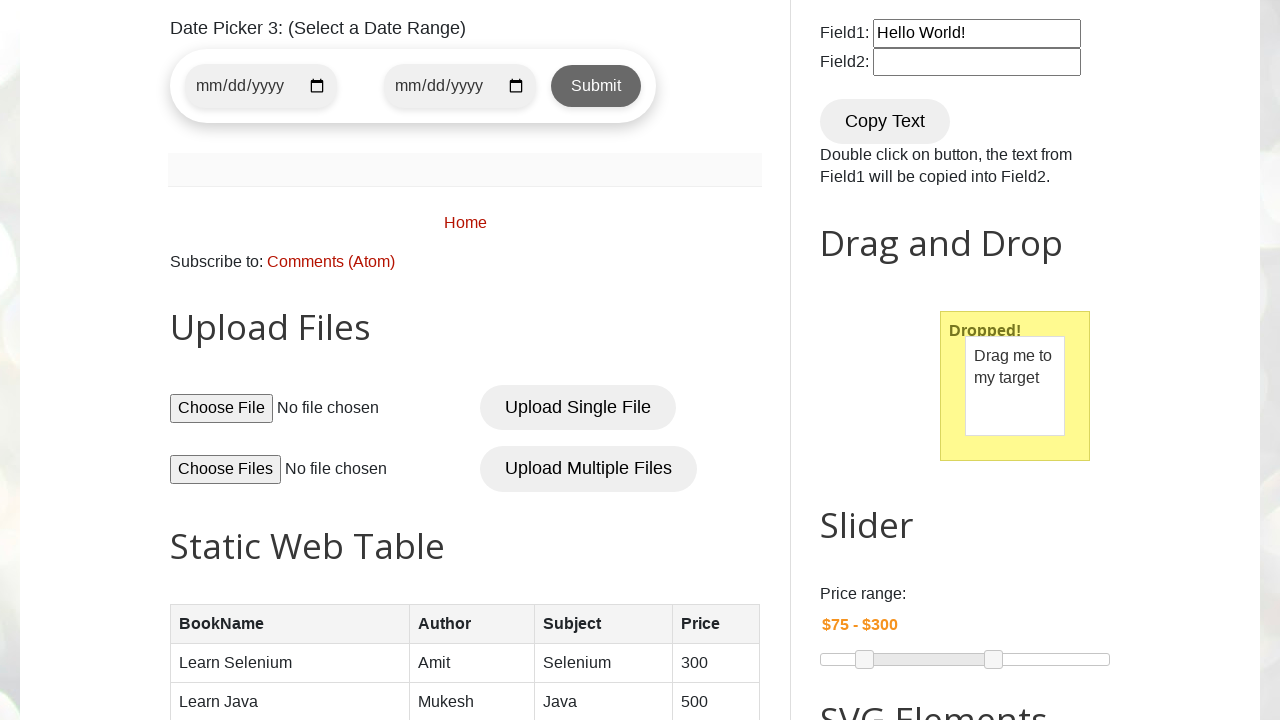

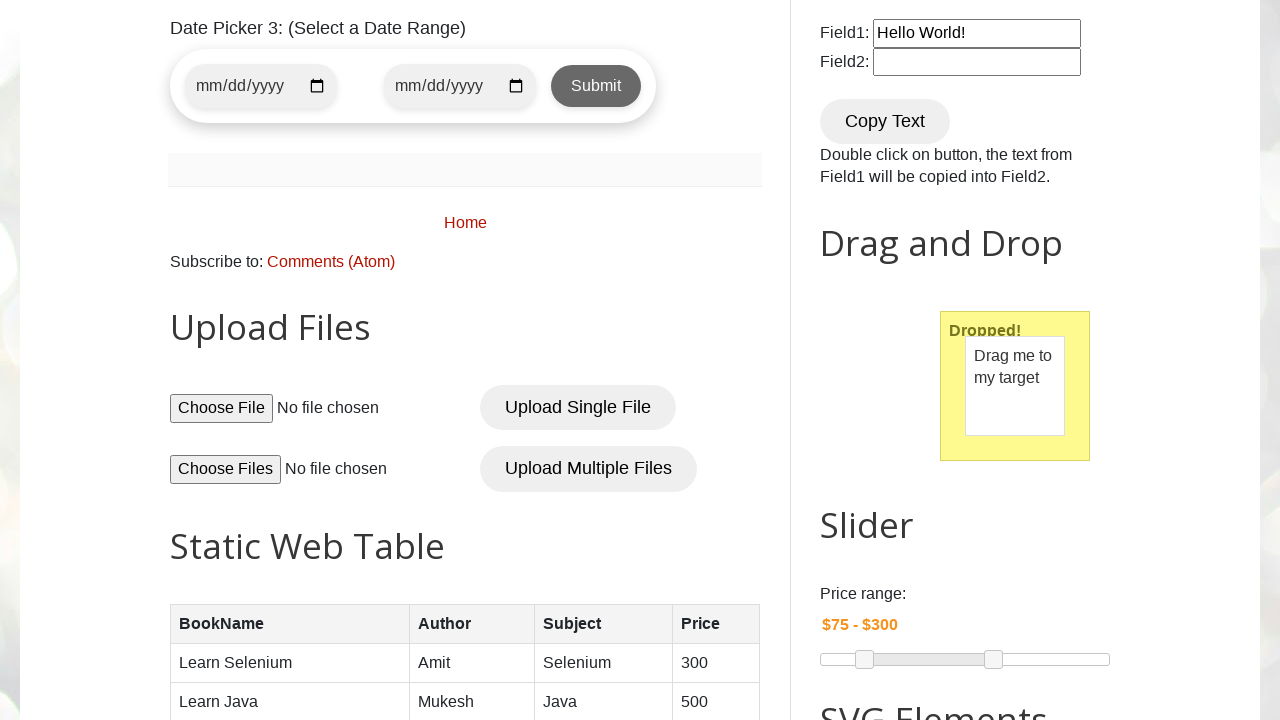